Simple test that navigates to the Skillbox website and verifies the page loads successfully

Starting URL: https://skillbox.ru

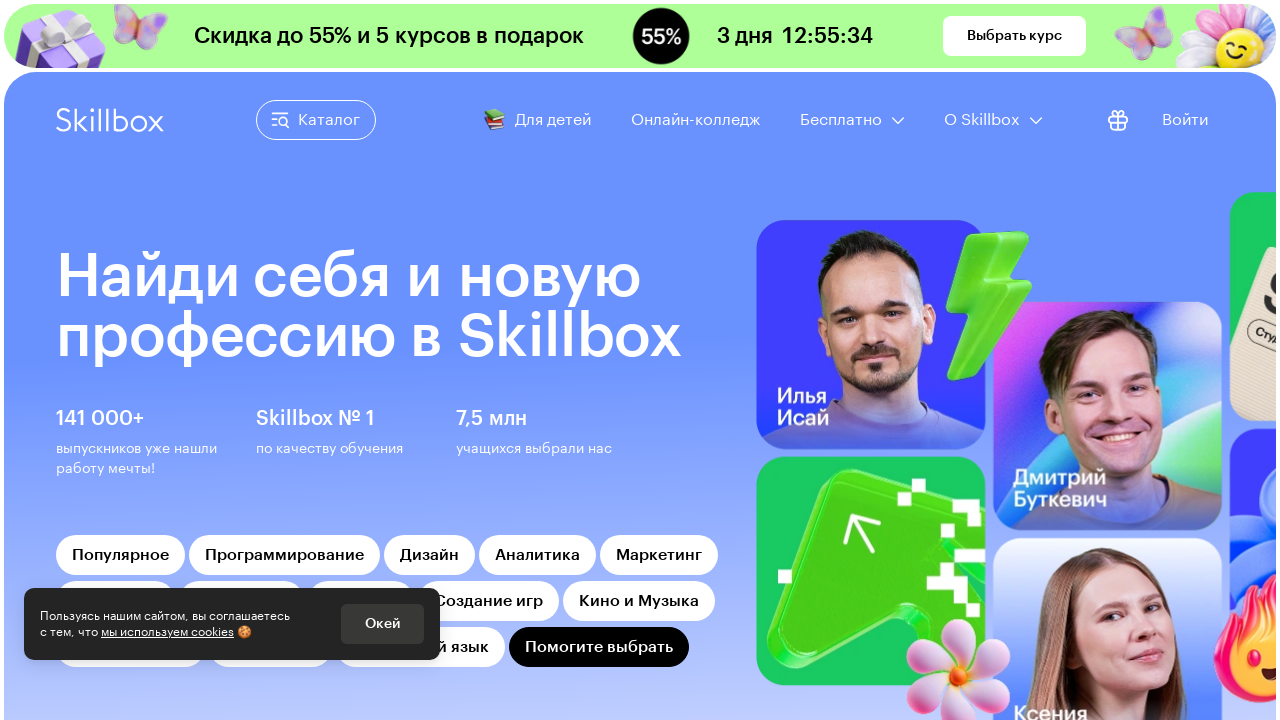

Waited for page DOM to be fully loaded
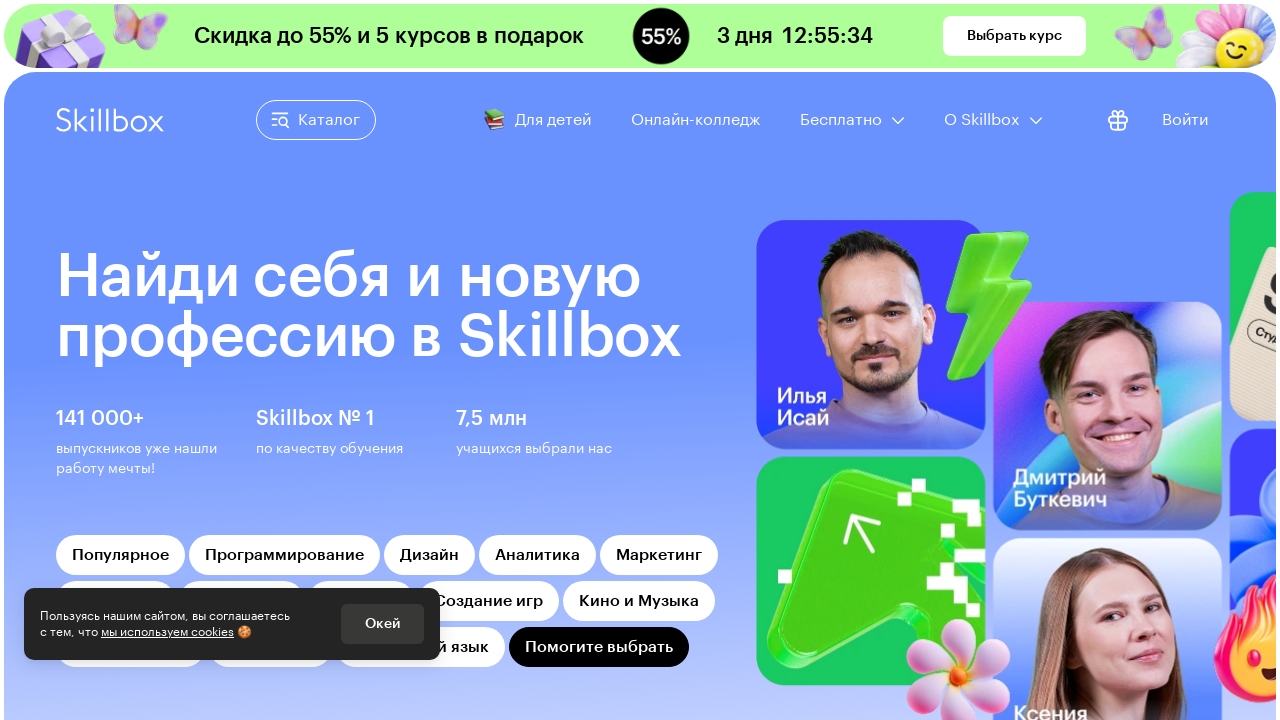

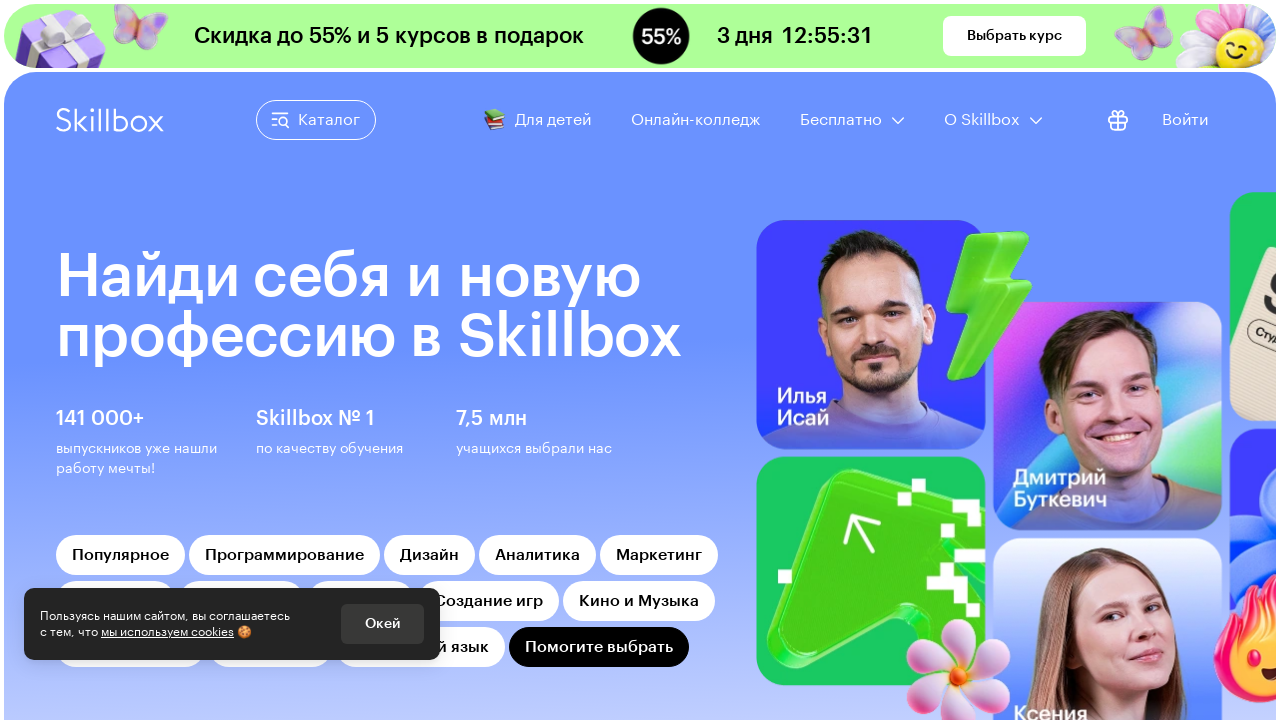